Tests filtering to display only active (incomplete) items by clicking the Active link

Starting URL: https://demo.playwright.dev/todomvc

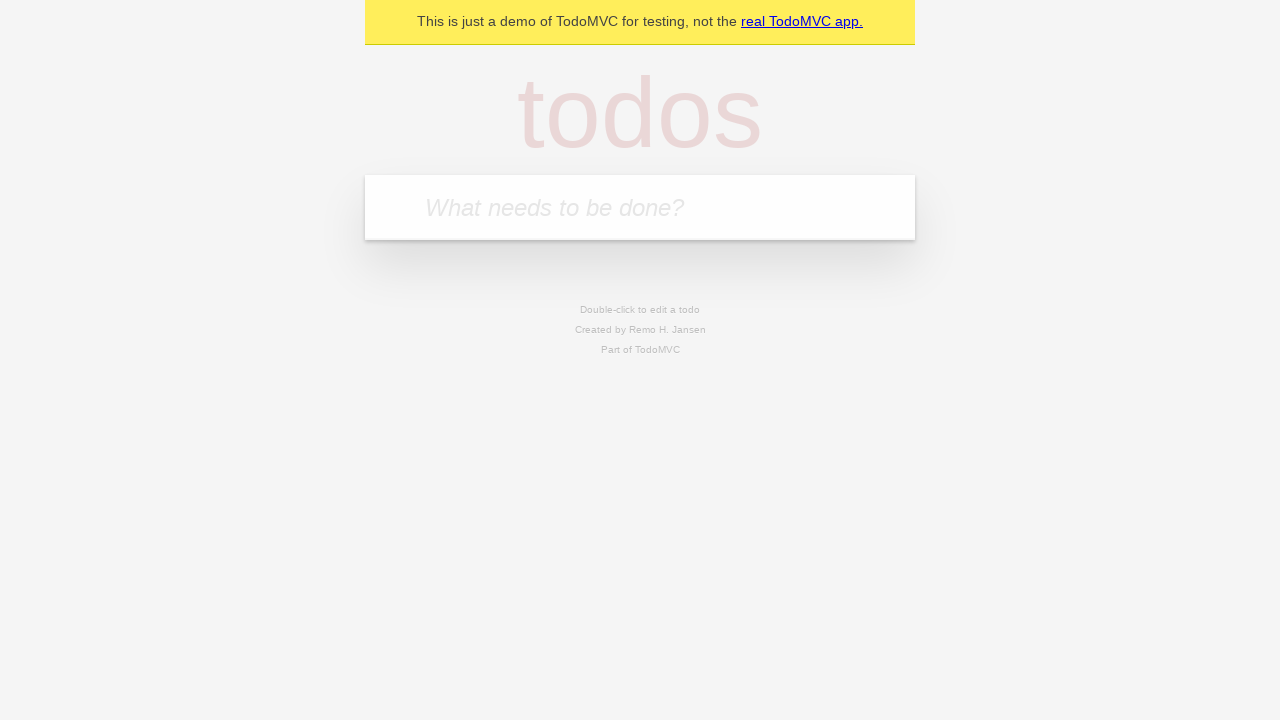

Filled todo input with 'buy some cheese' on internal:attr=[placeholder="What needs to be done?"i]
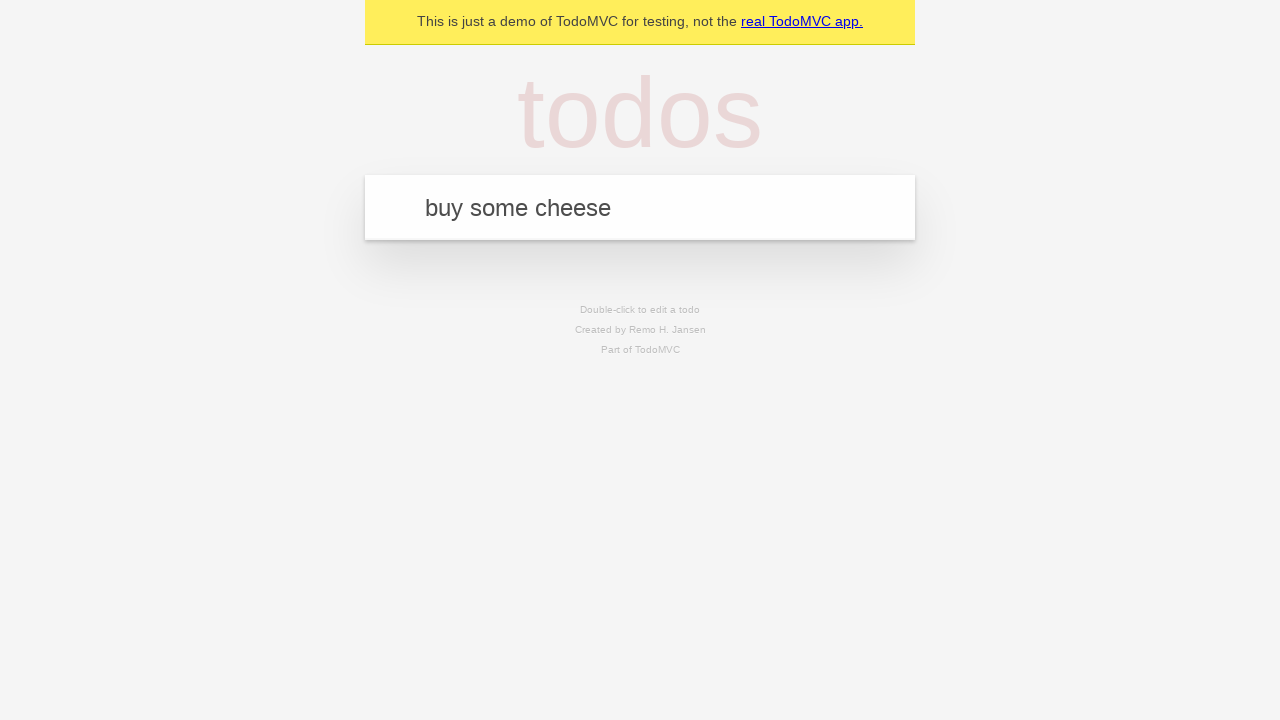

Pressed Enter to add first todo item on internal:attr=[placeholder="What needs to be done?"i]
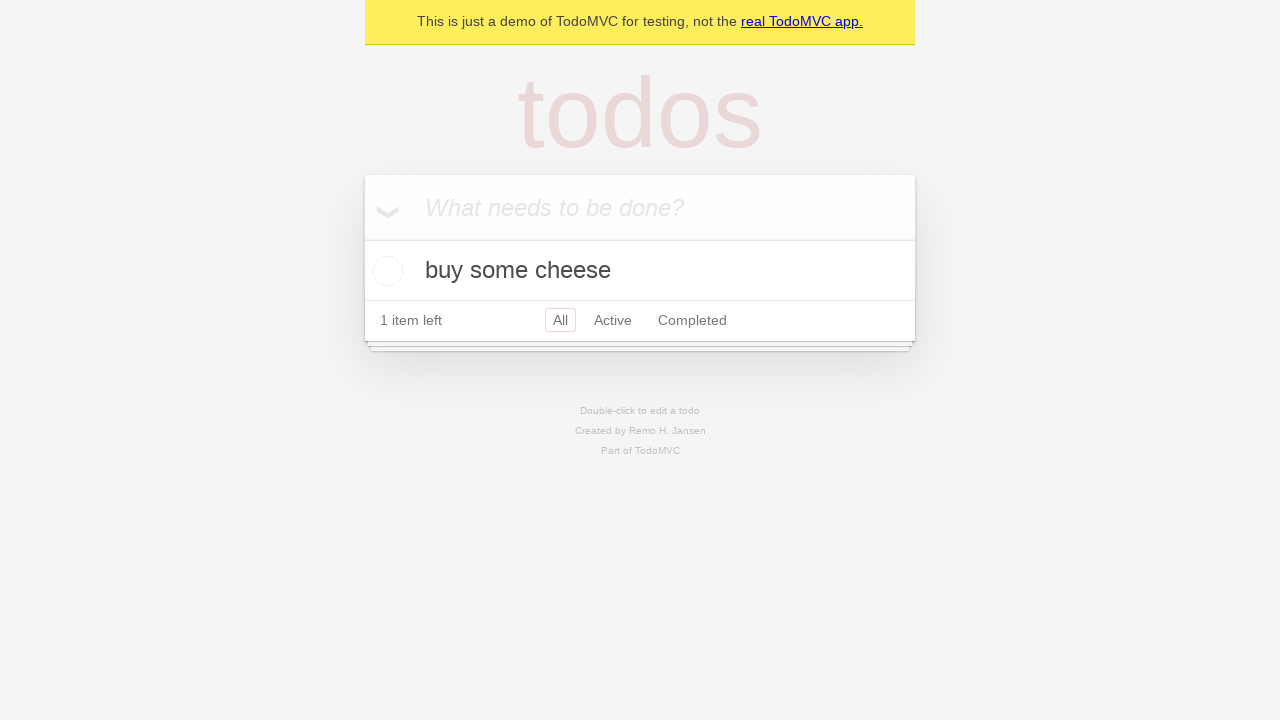

Filled todo input with 'feed the cat' on internal:attr=[placeholder="What needs to be done?"i]
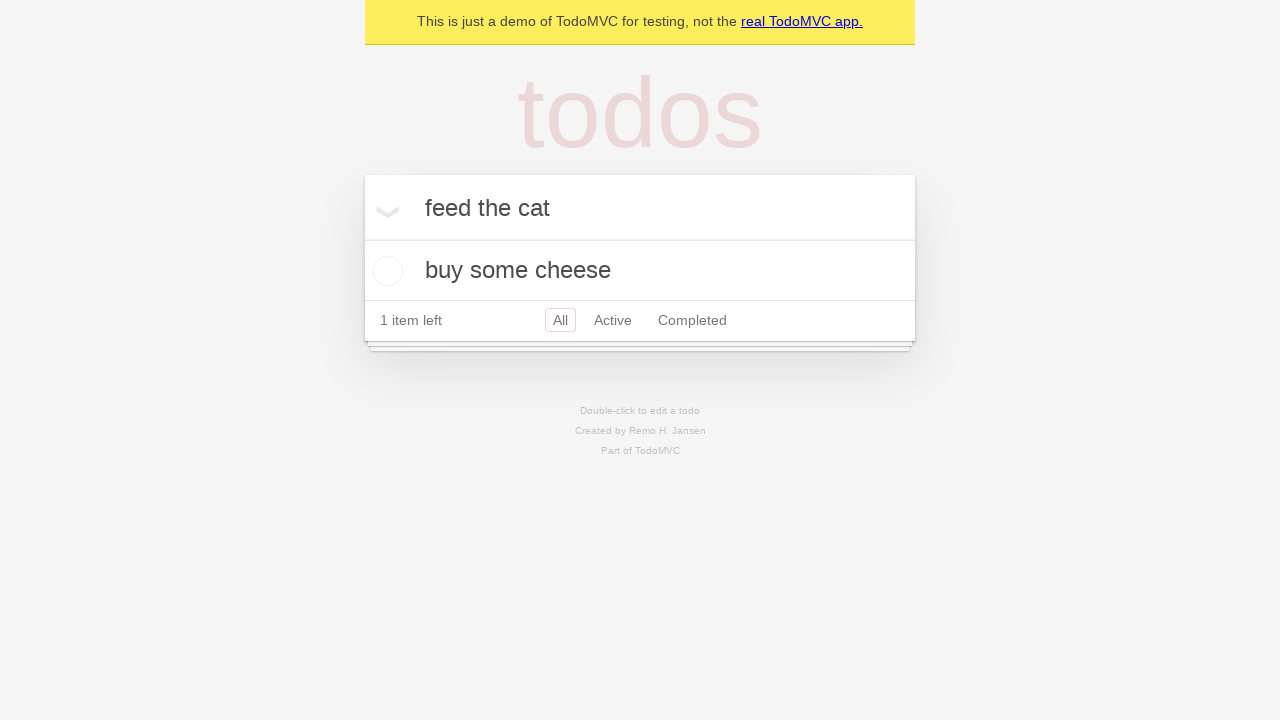

Pressed Enter to add second todo item on internal:attr=[placeholder="What needs to be done?"i]
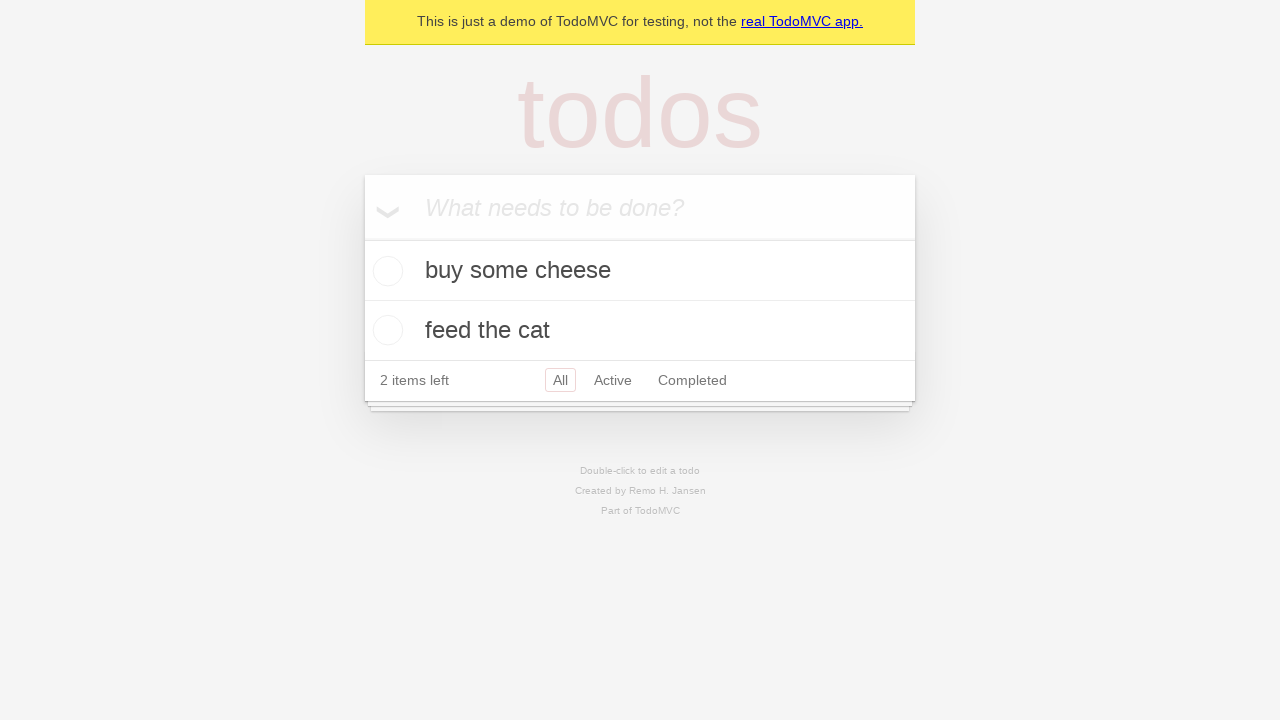

Filled todo input with 'book a doctors appointment' on internal:attr=[placeholder="What needs to be done?"i]
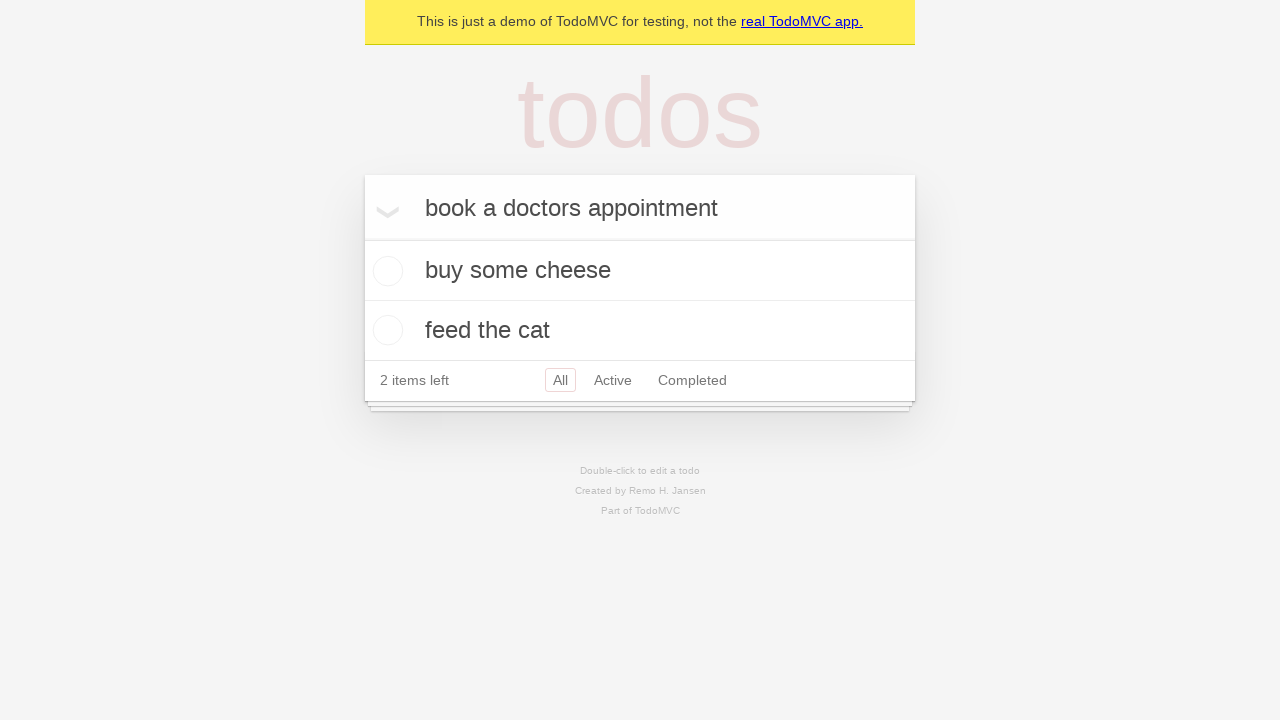

Pressed Enter to add third todo item on internal:attr=[placeholder="What needs to be done?"i]
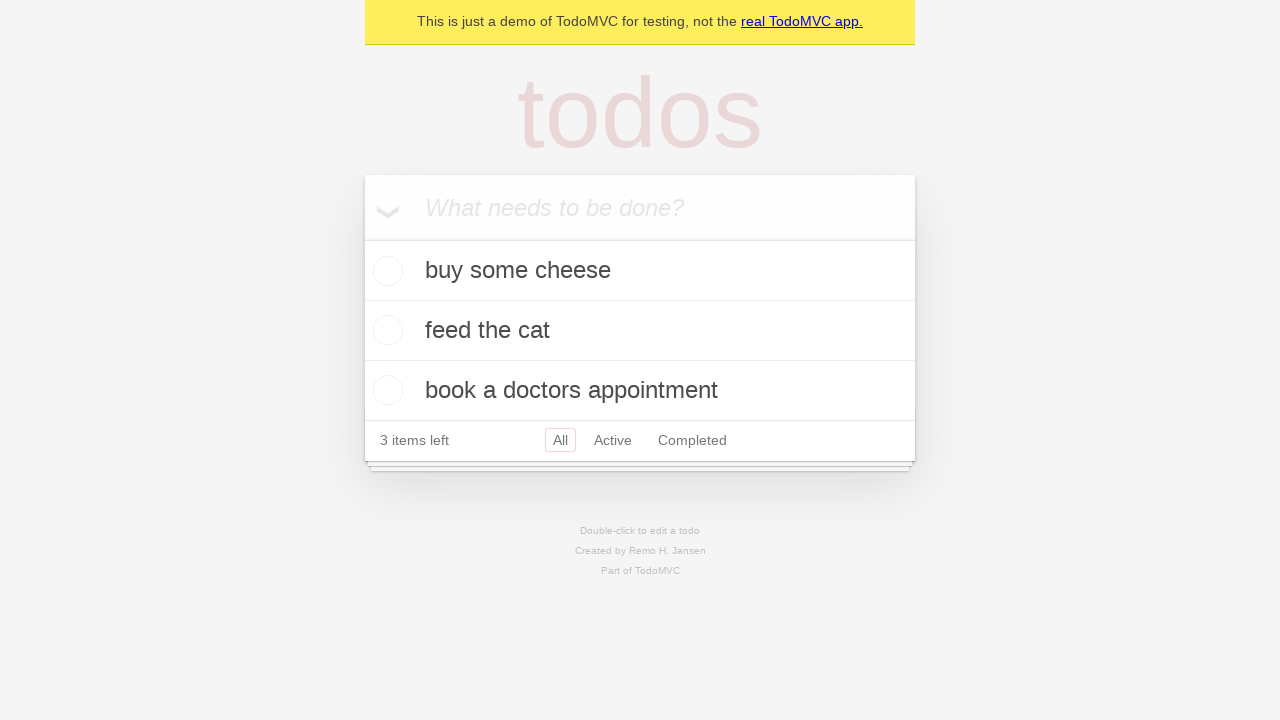

Checked the second todo item checkbox to mark it complete at (385, 330) on internal:testid=[data-testid="todo-item"s] >> nth=1 >> internal:role=checkbox
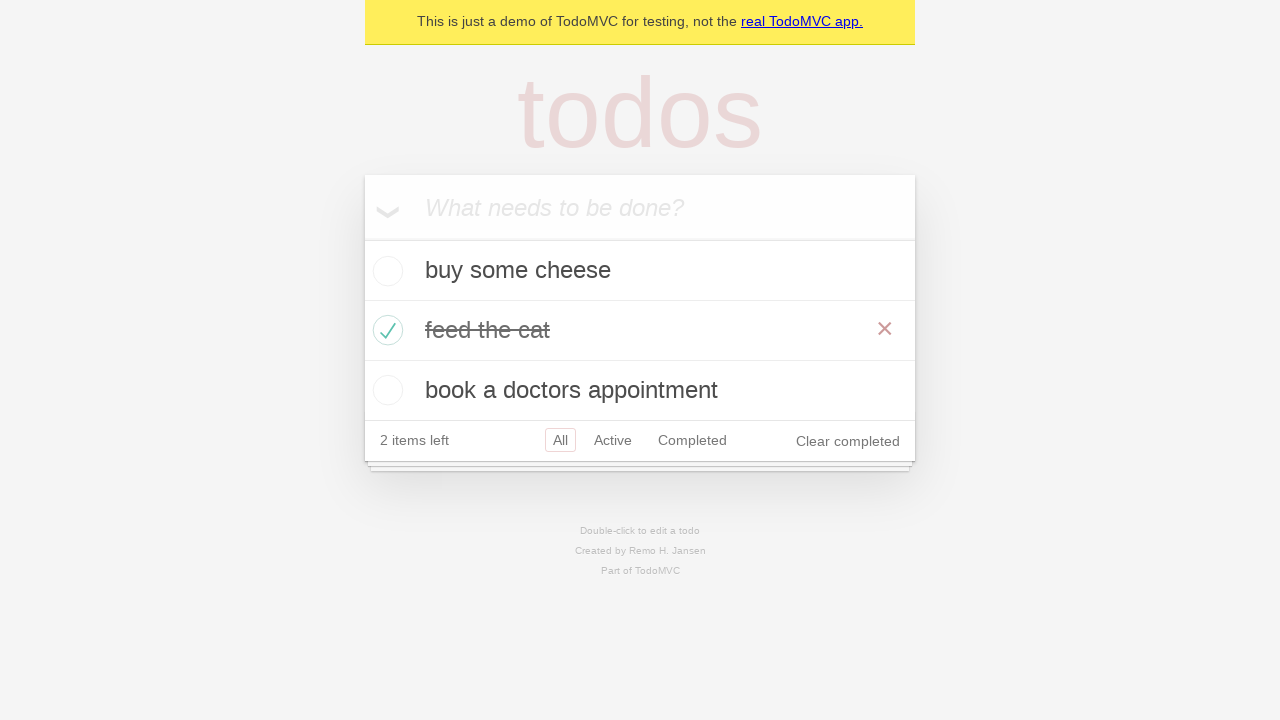

Clicked Active link to display only incomplete items at (613, 440) on internal:role=link[name="Active"i]
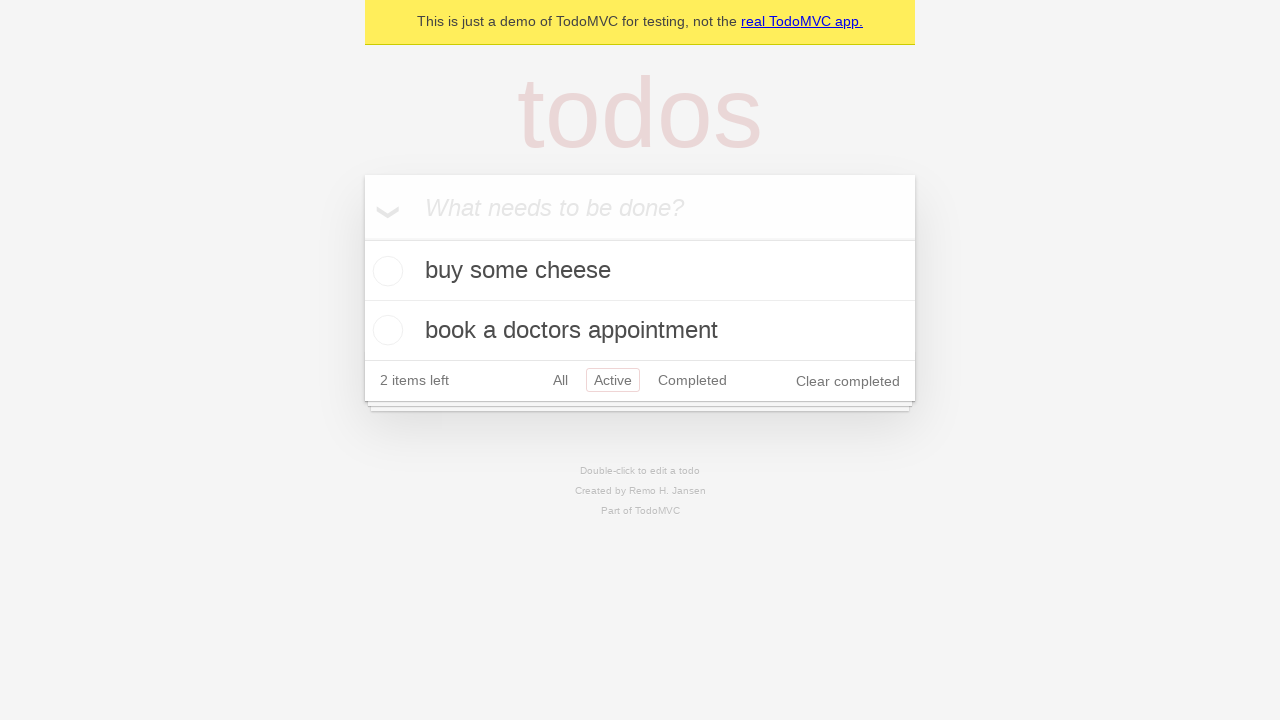

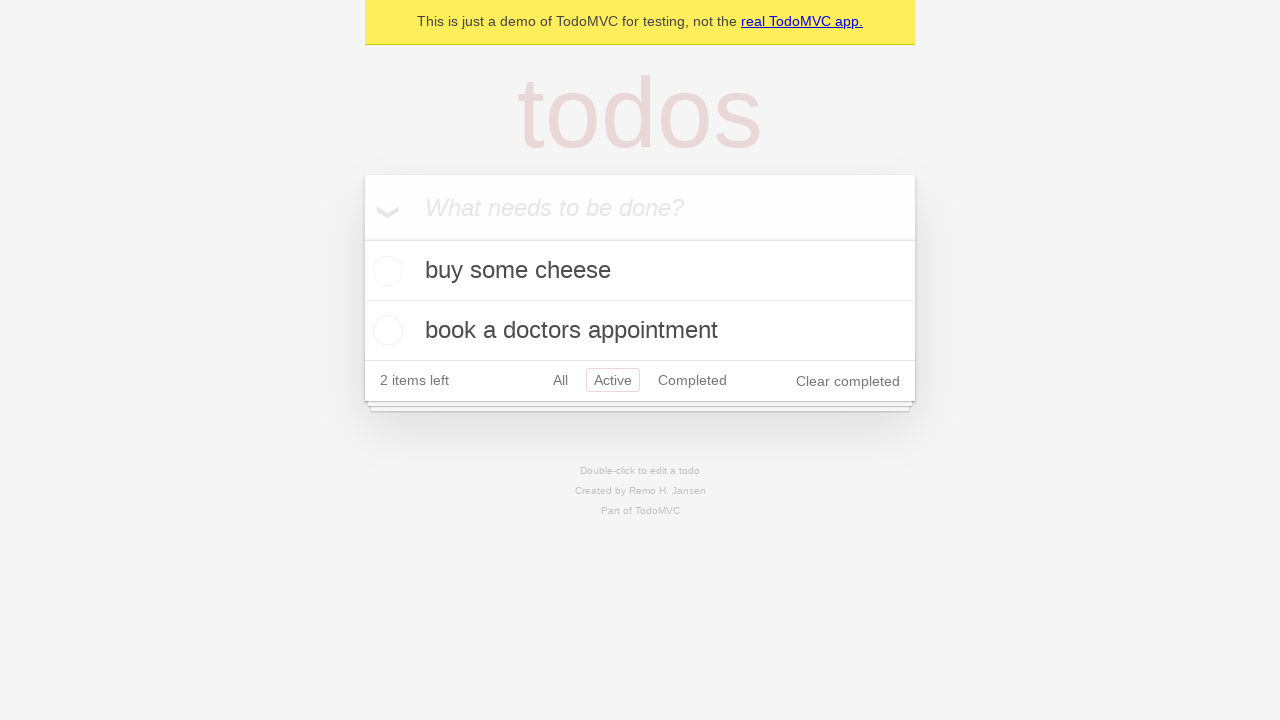